Tests that Clear completed button is hidden when no completed items exist

Starting URL: https://demo.playwright.dev/todomvc

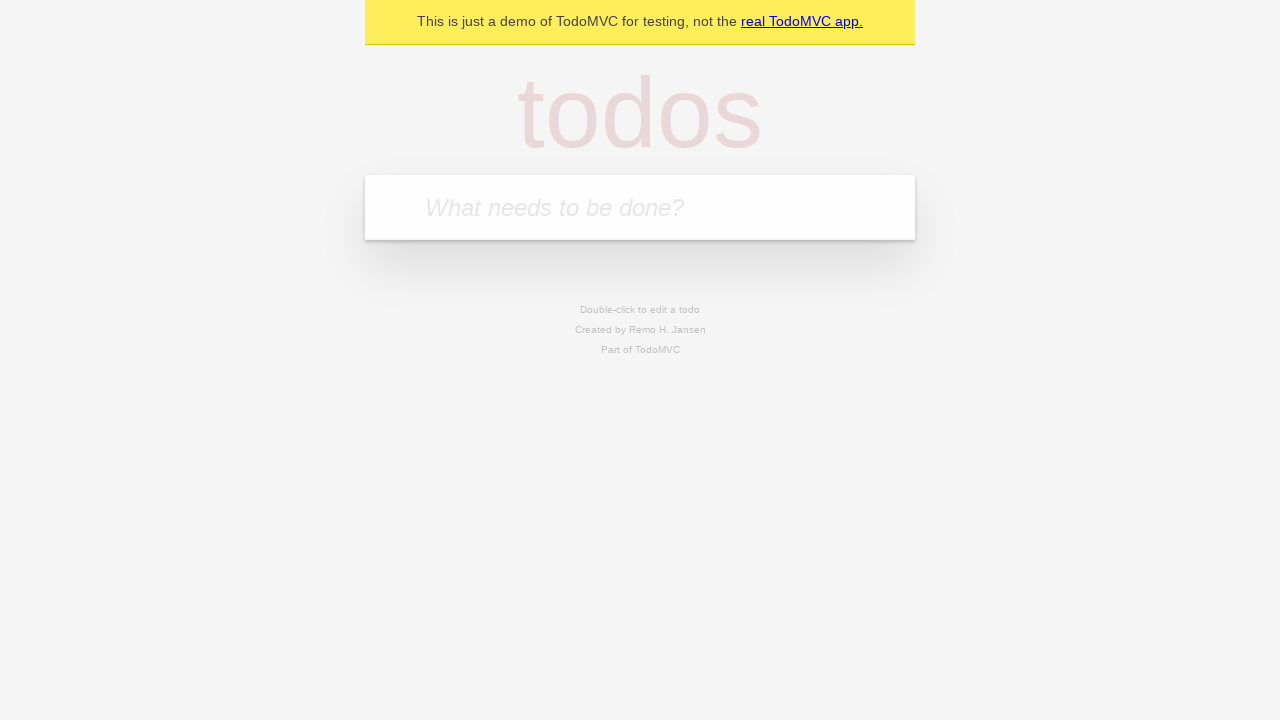

Filled new todo field with 'buy some cheese' on .new-todo
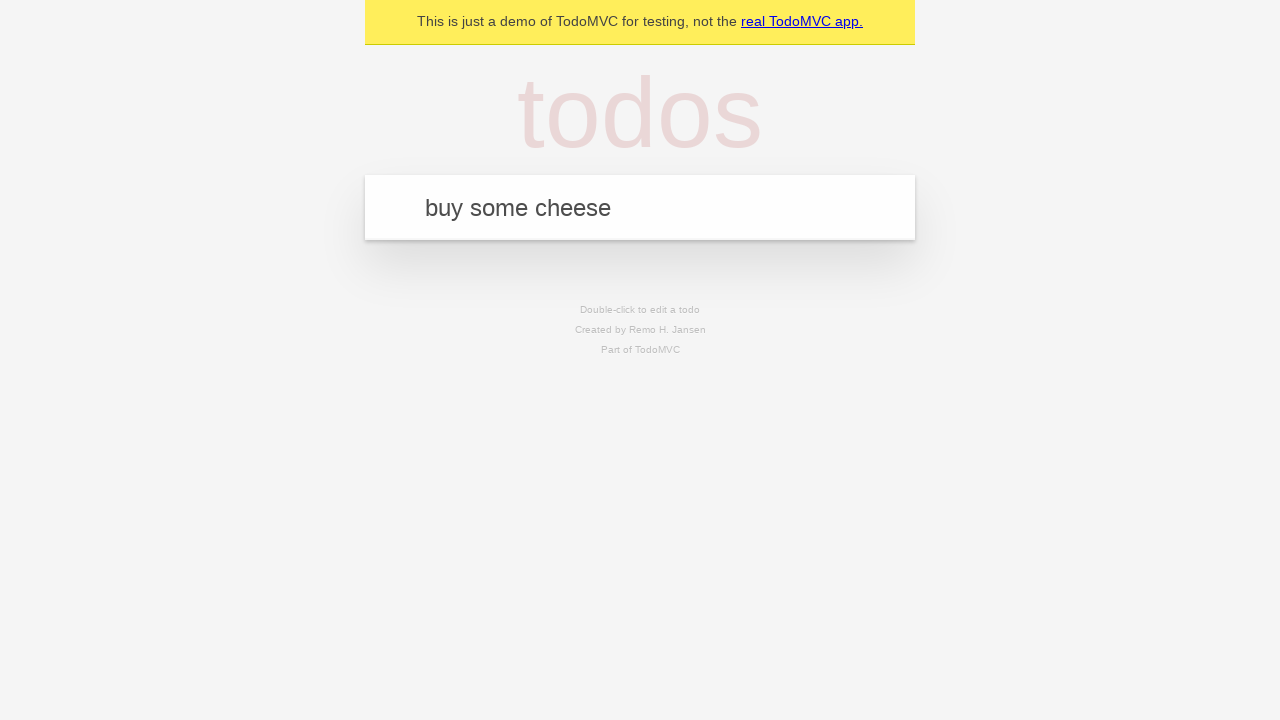

Pressed Enter to create first todo on .new-todo
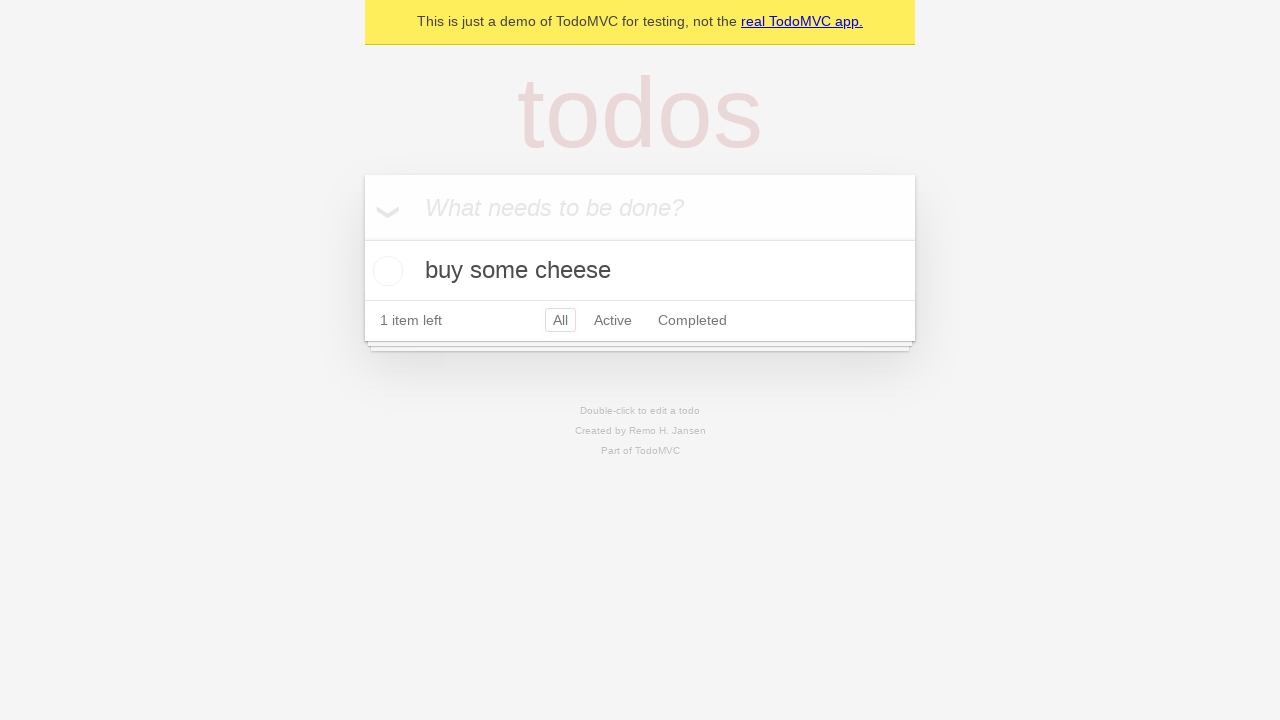

Filled new todo field with 'feed the cat' on .new-todo
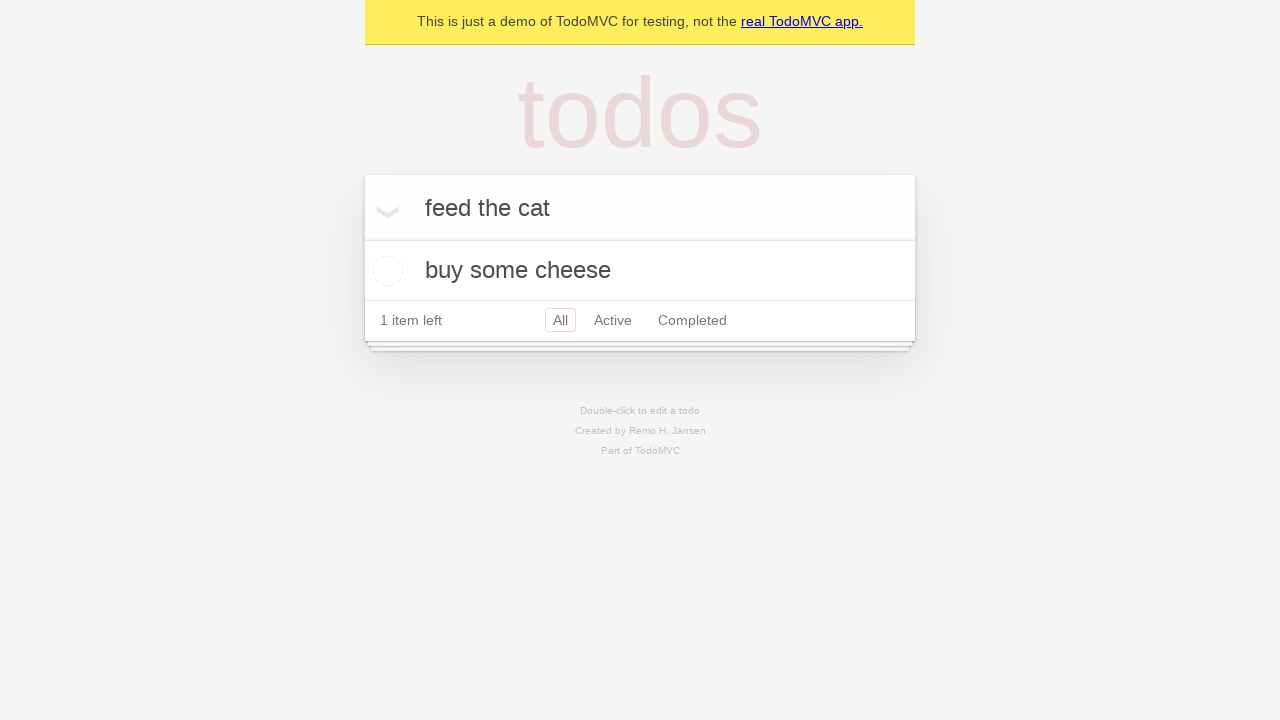

Pressed Enter to create second todo on .new-todo
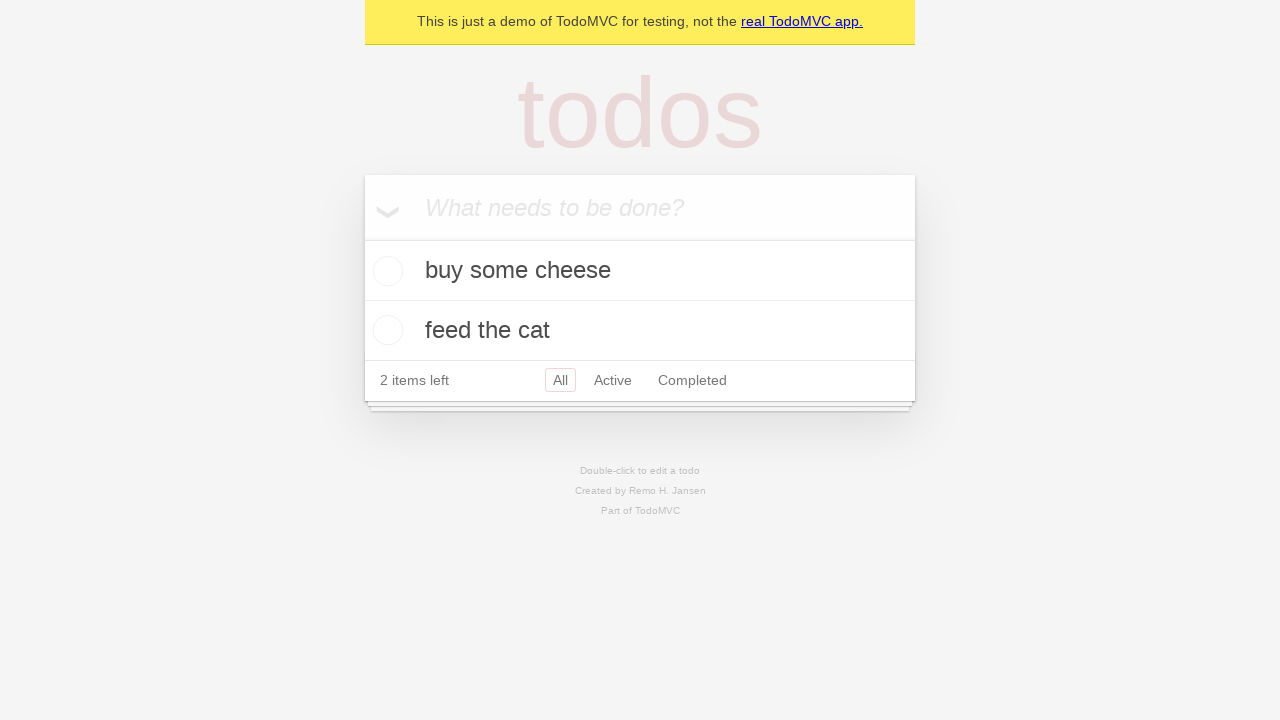

Filled new todo field with 'book a doctors appointment' on .new-todo
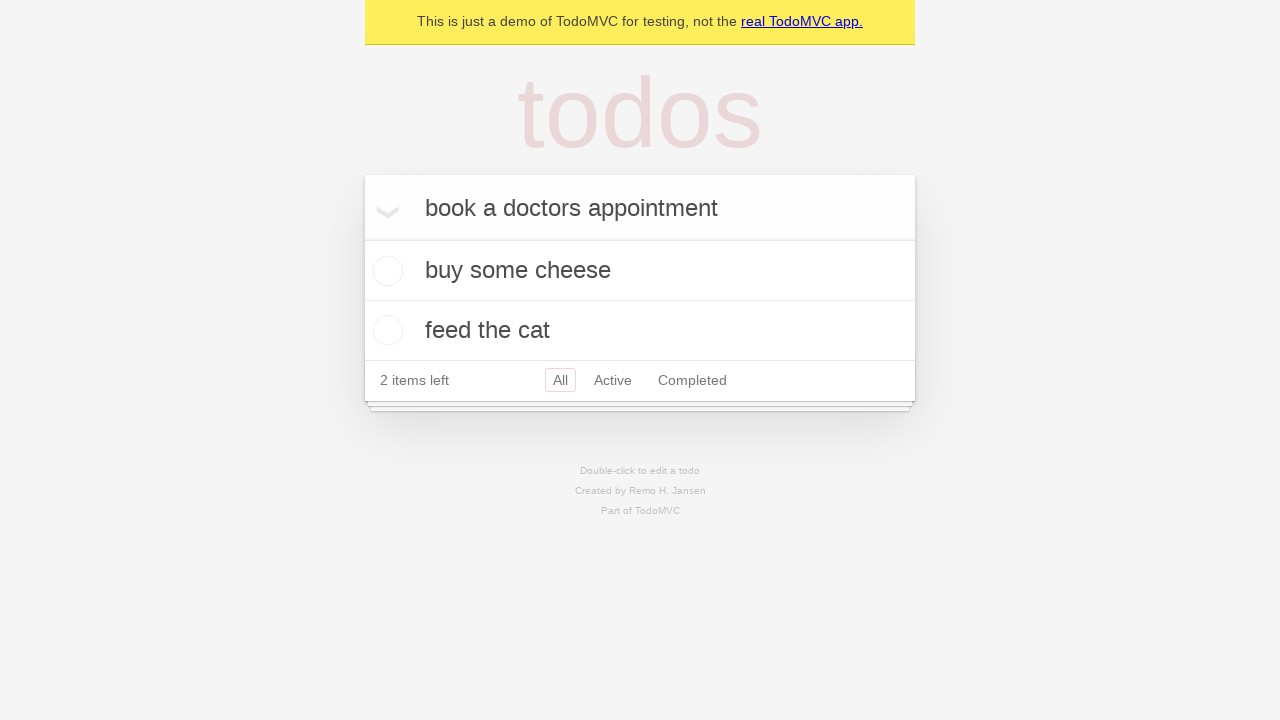

Pressed Enter to create third todo on .new-todo
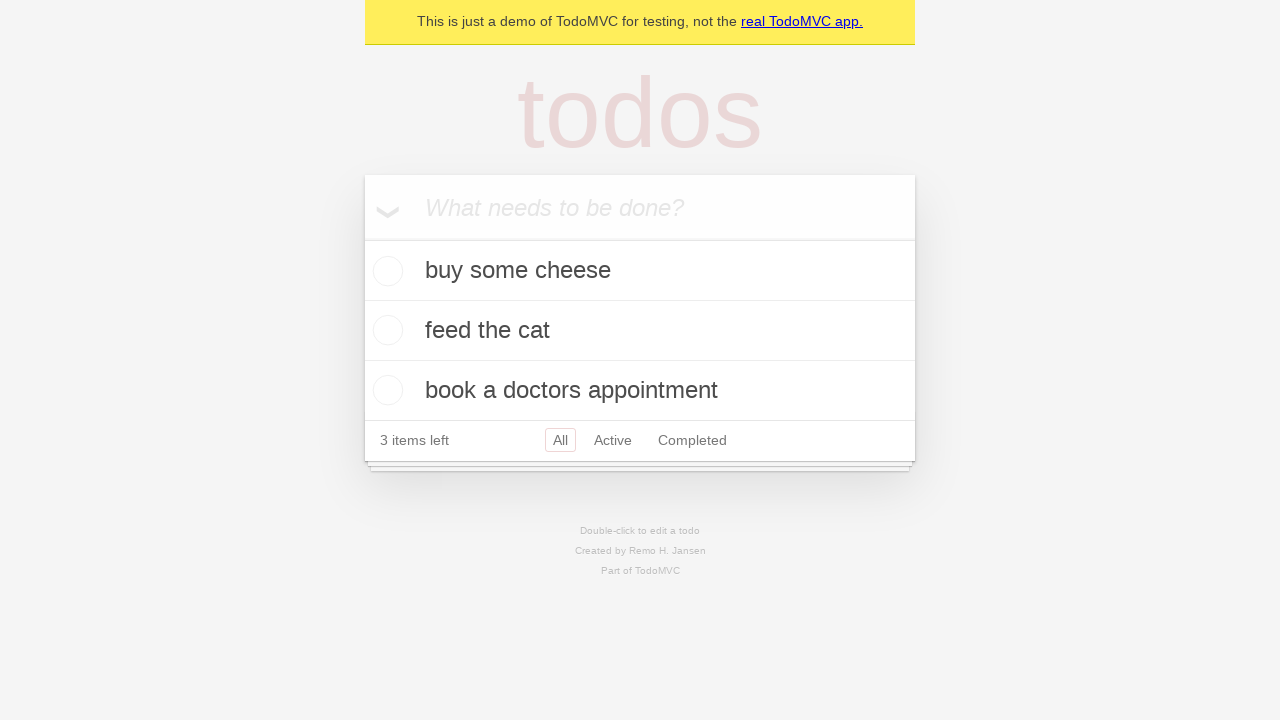

Checked the first todo as completed at (385, 271) on .todo-list li .toggle >> nth=0
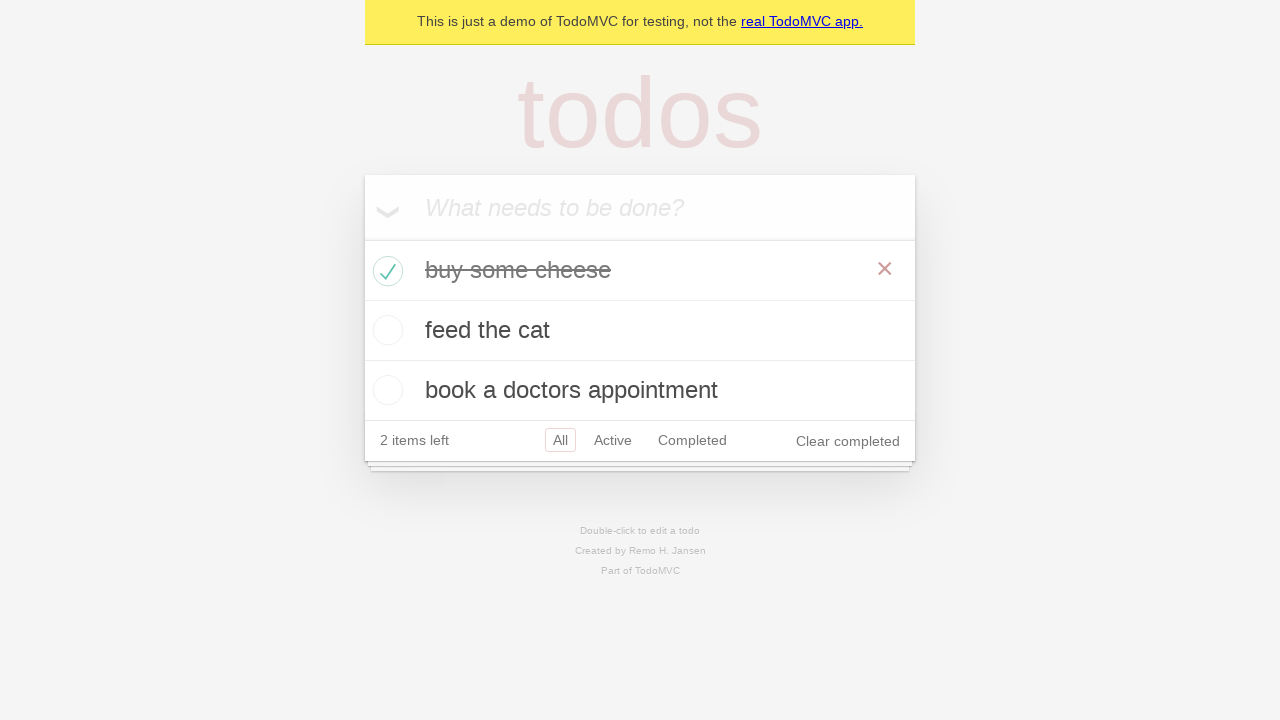

Clicked clear completed button to remove completed todo at (848, 441) on .clear-completed
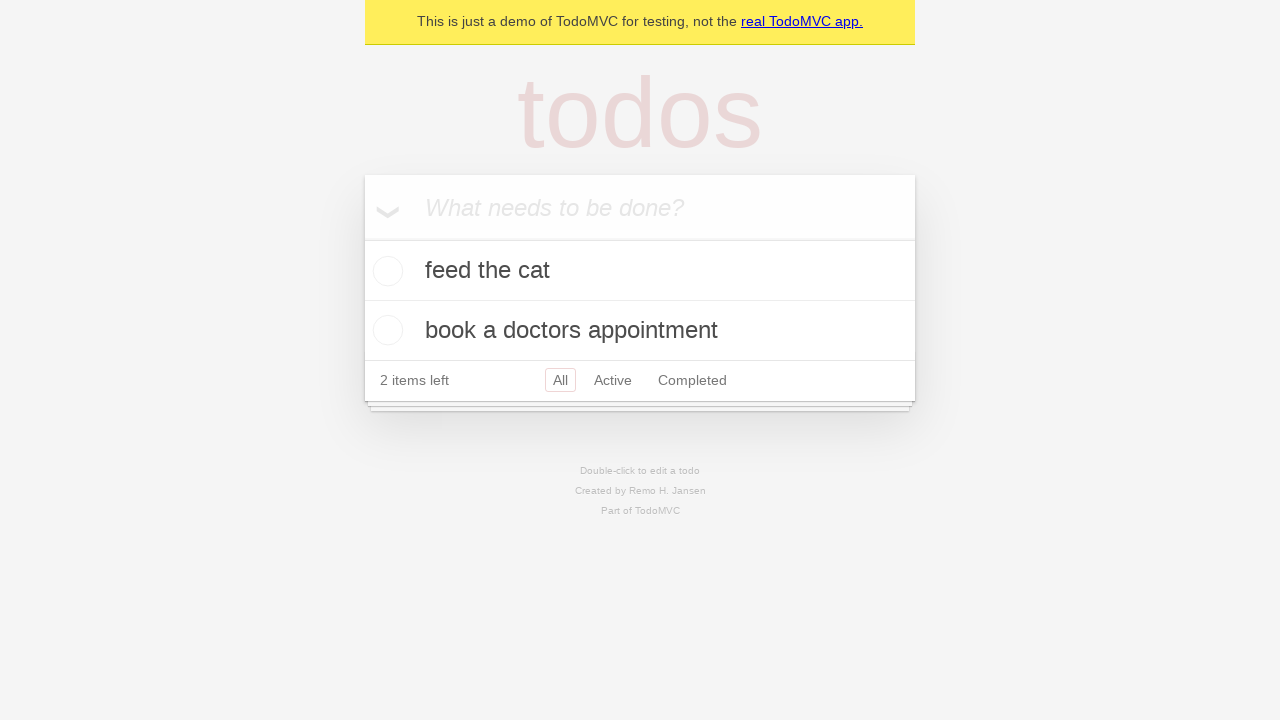

Waited 500ms for Clear completed button to disappear
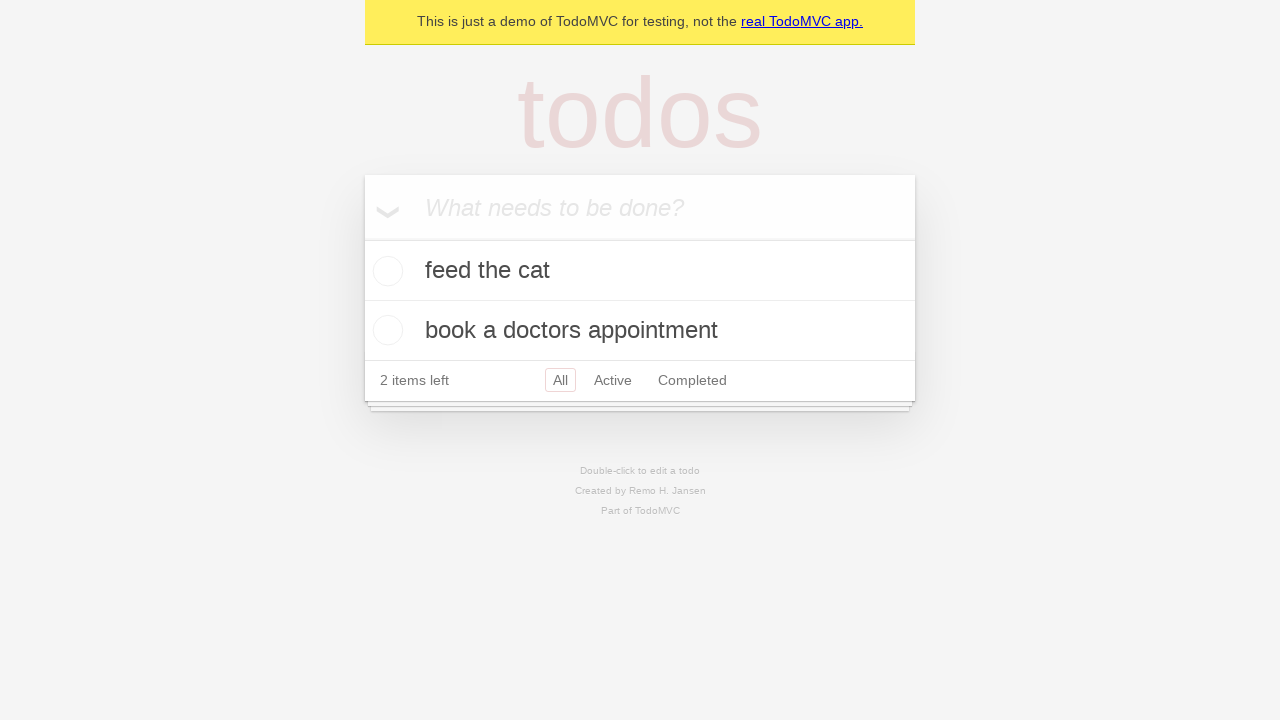

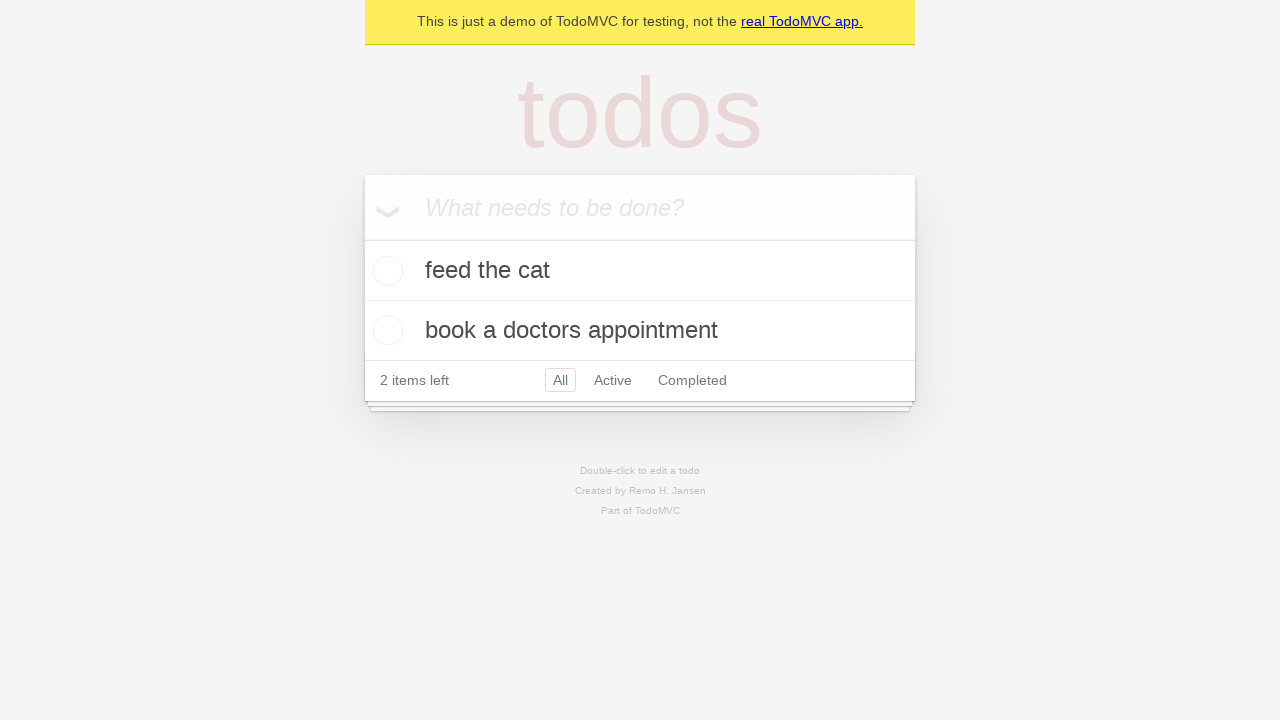